Tests the jQuery UI datepicker widget by clicking on the date input field and selecting a specific date (22nd of the current month) from the calendar popup.

Starting URL: https://jqueryui.com/datepicker/

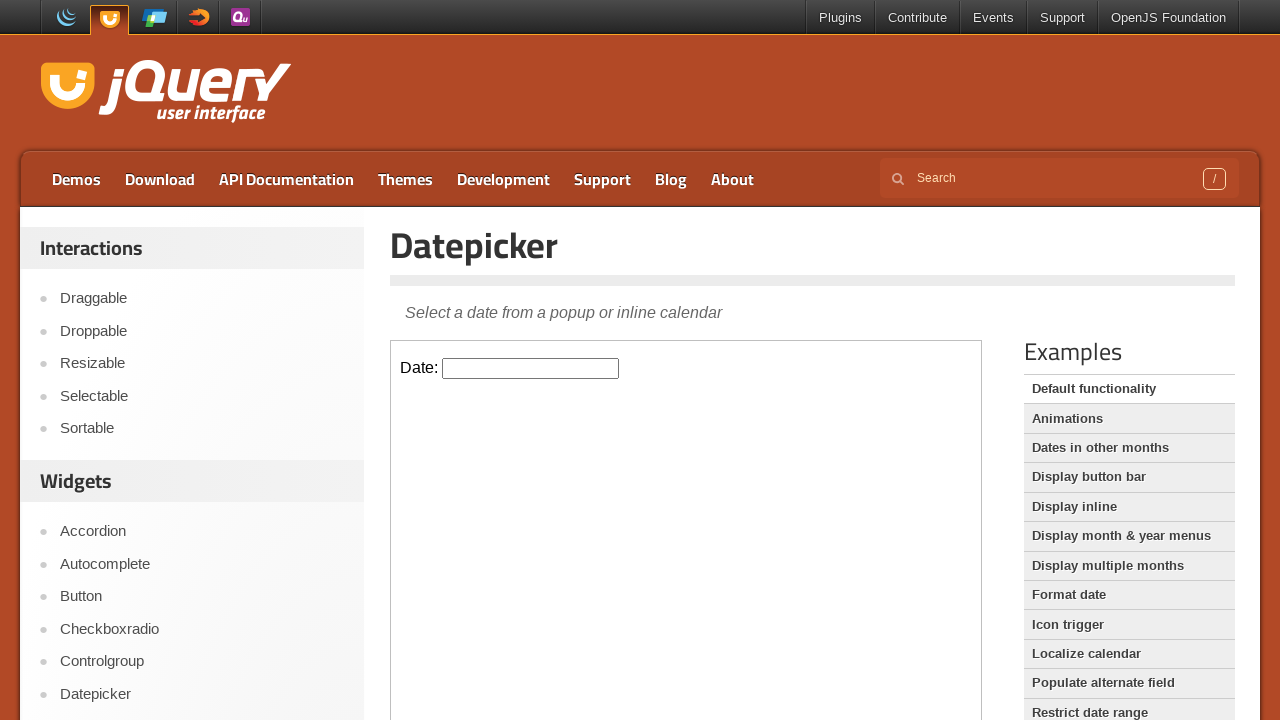

Located iframe containing the datepicker widget
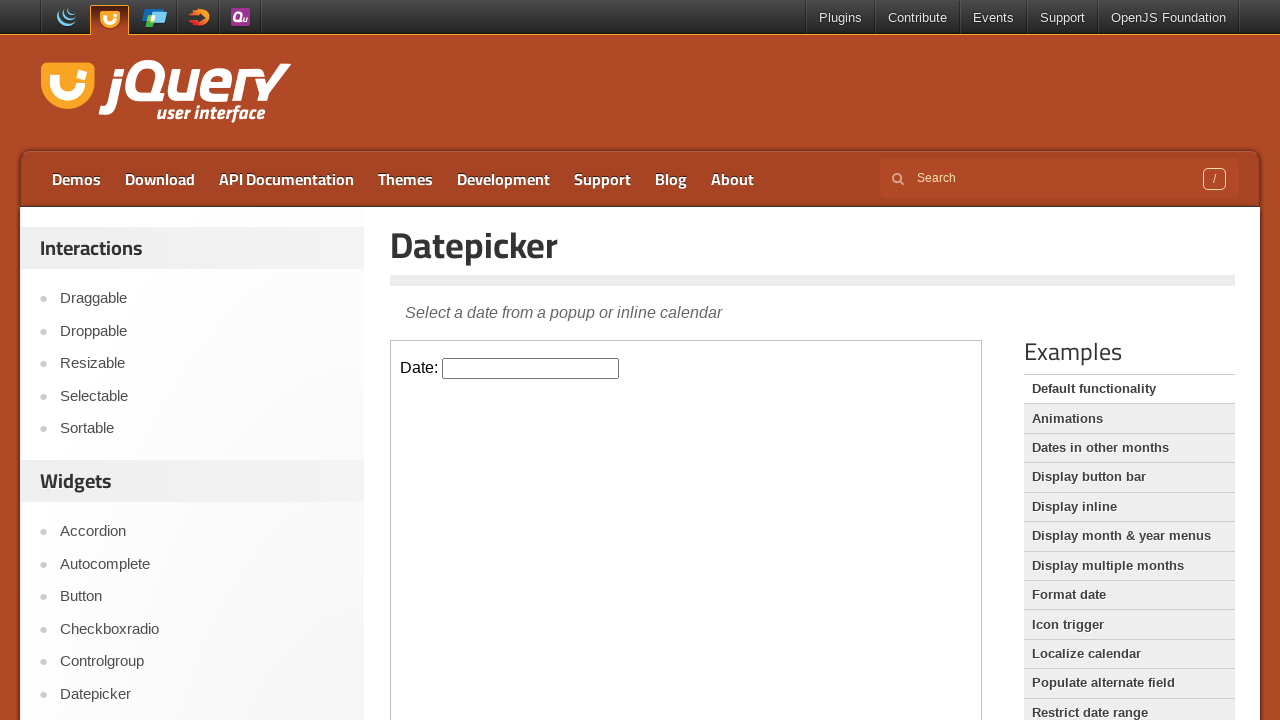

Clicked on the date input field to open datepicker calendar at (531, 368) on iframe.demo-frame >> internal:control=enter-frame >> #datepicker
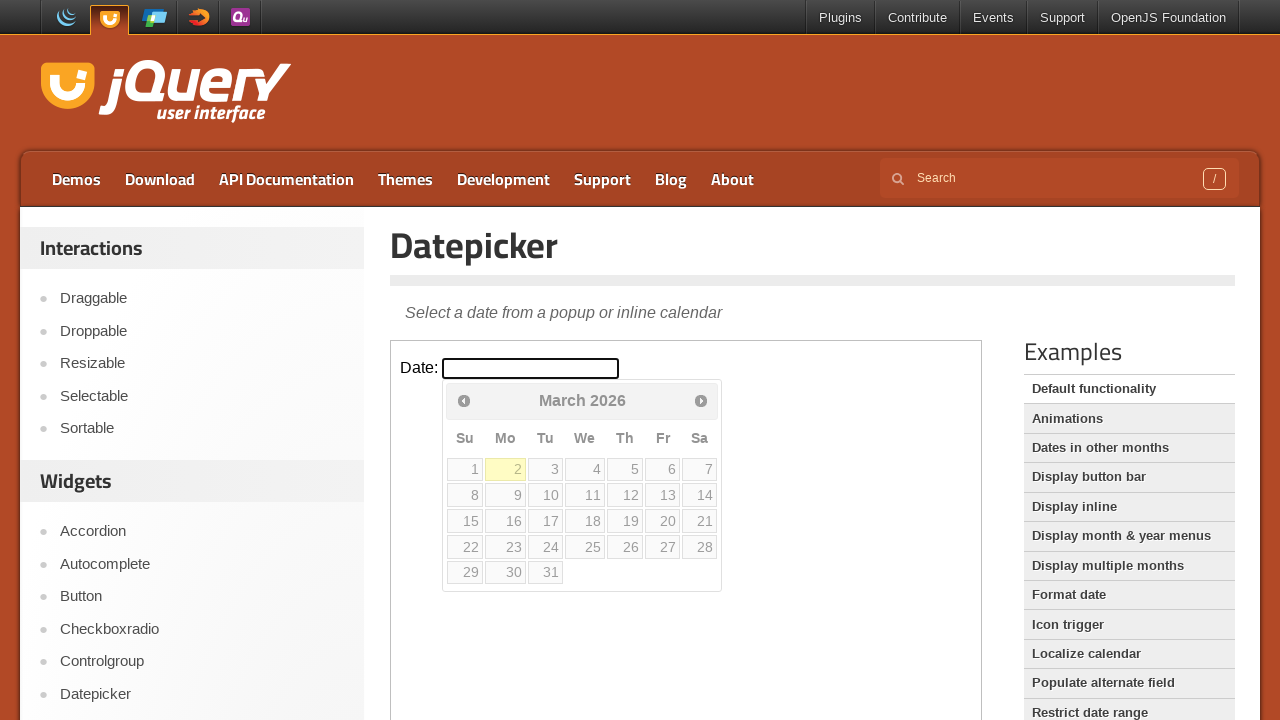

Selected the 22nd date from the calendar popup at (465, 547) on iframe.demo-frame >> internal:control=enter-frame >> xpath=//a[text()='22']
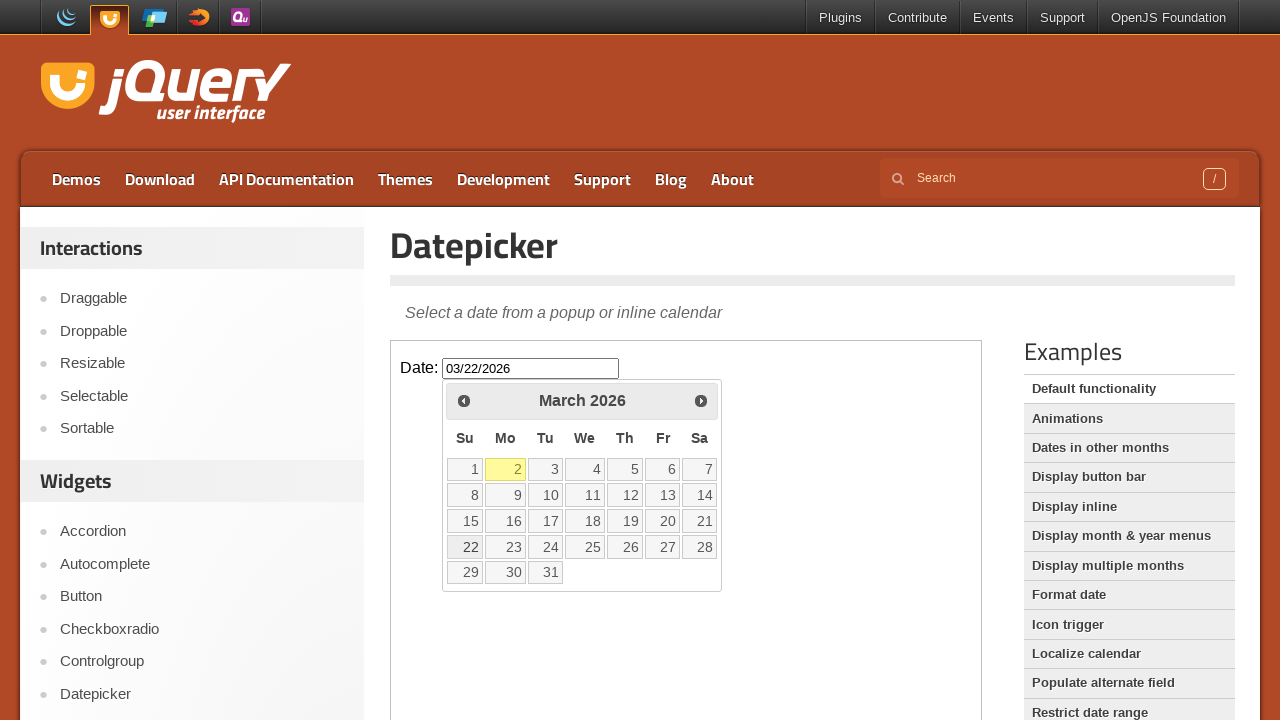

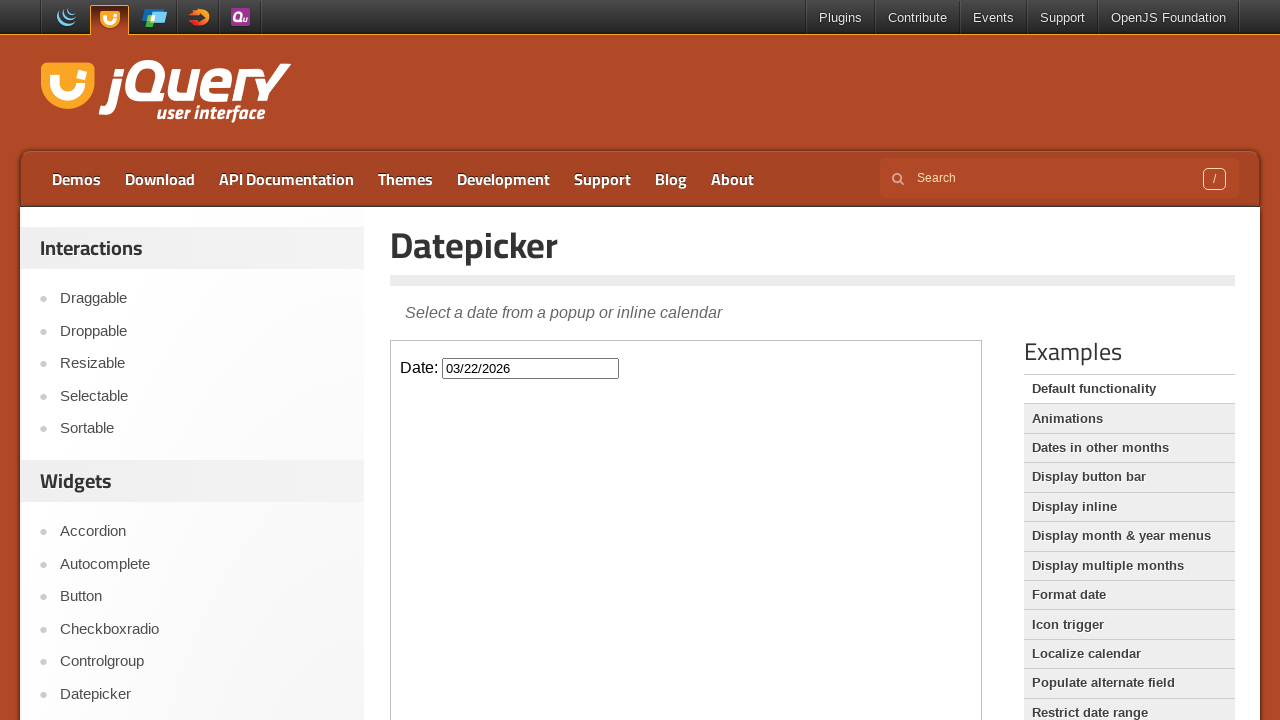